Navigates to a Stepik lesson page, fills in a text answer in the textarea field, and clicks the submit button to submit the solution.

Starting URL: https://stepik.org/lesson/25969/step/12

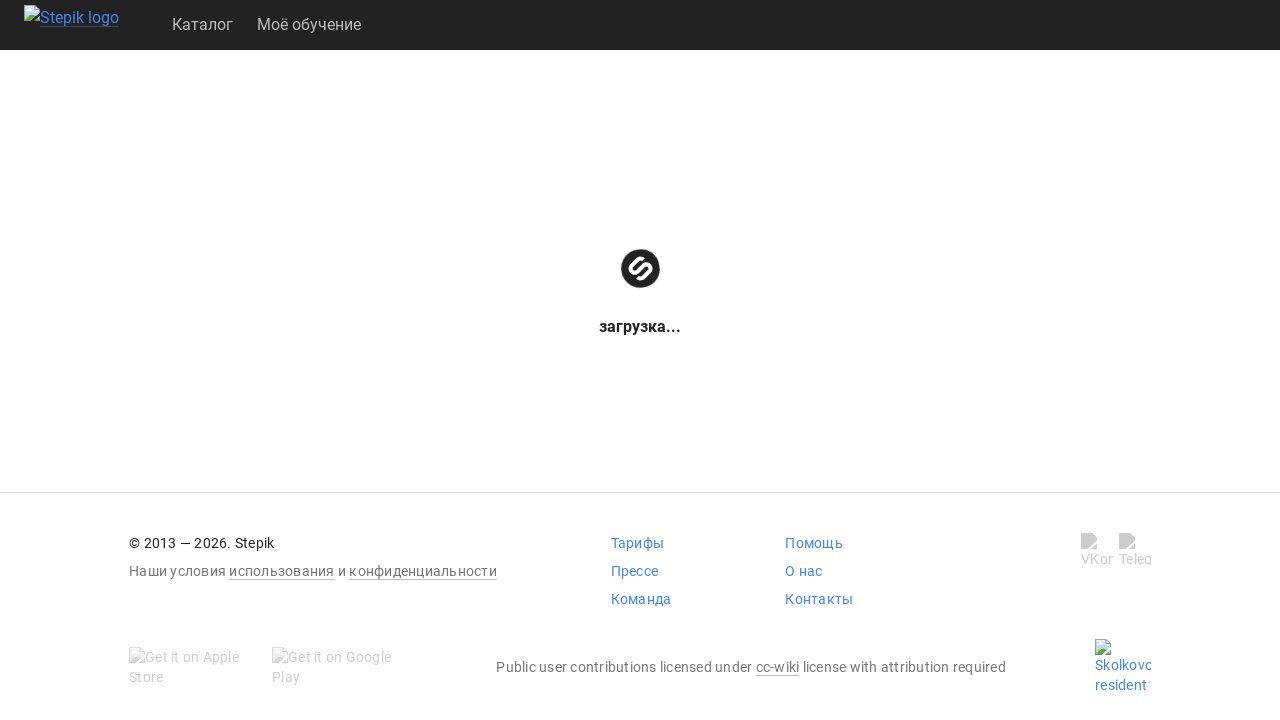

Textarea field loaded and is visible
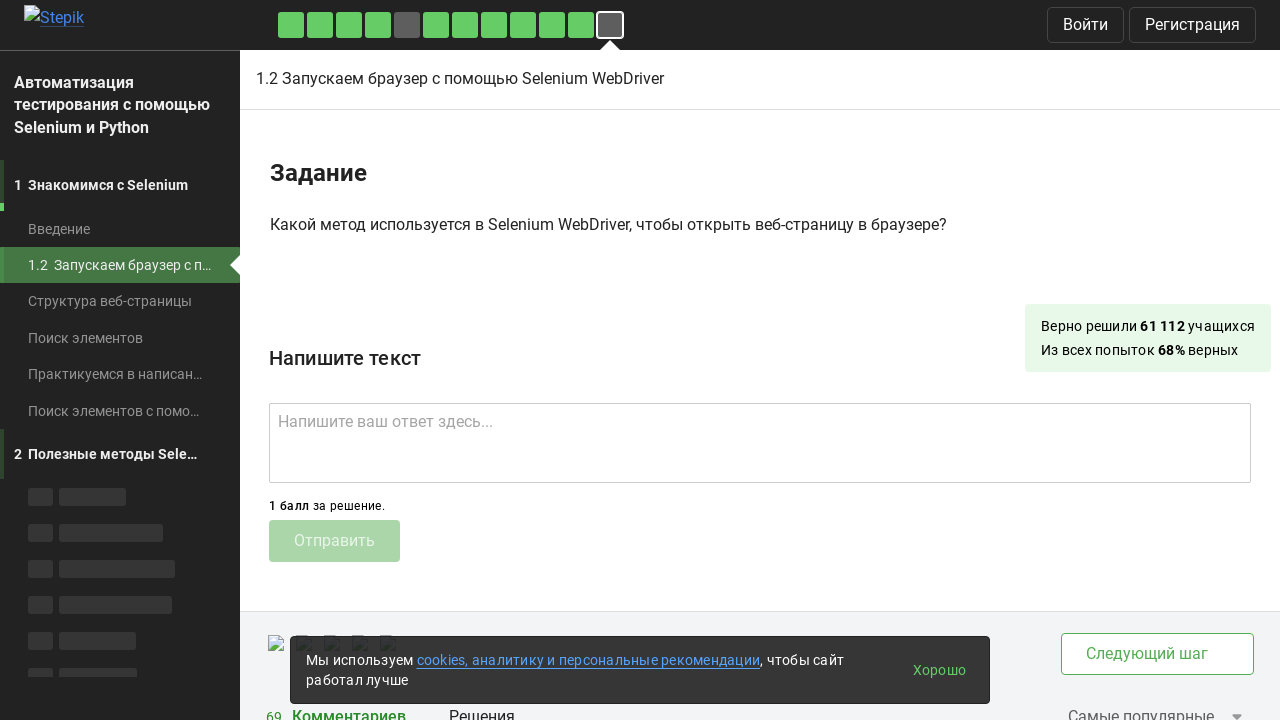

Filled textarea with answer 'get()' on .textarea
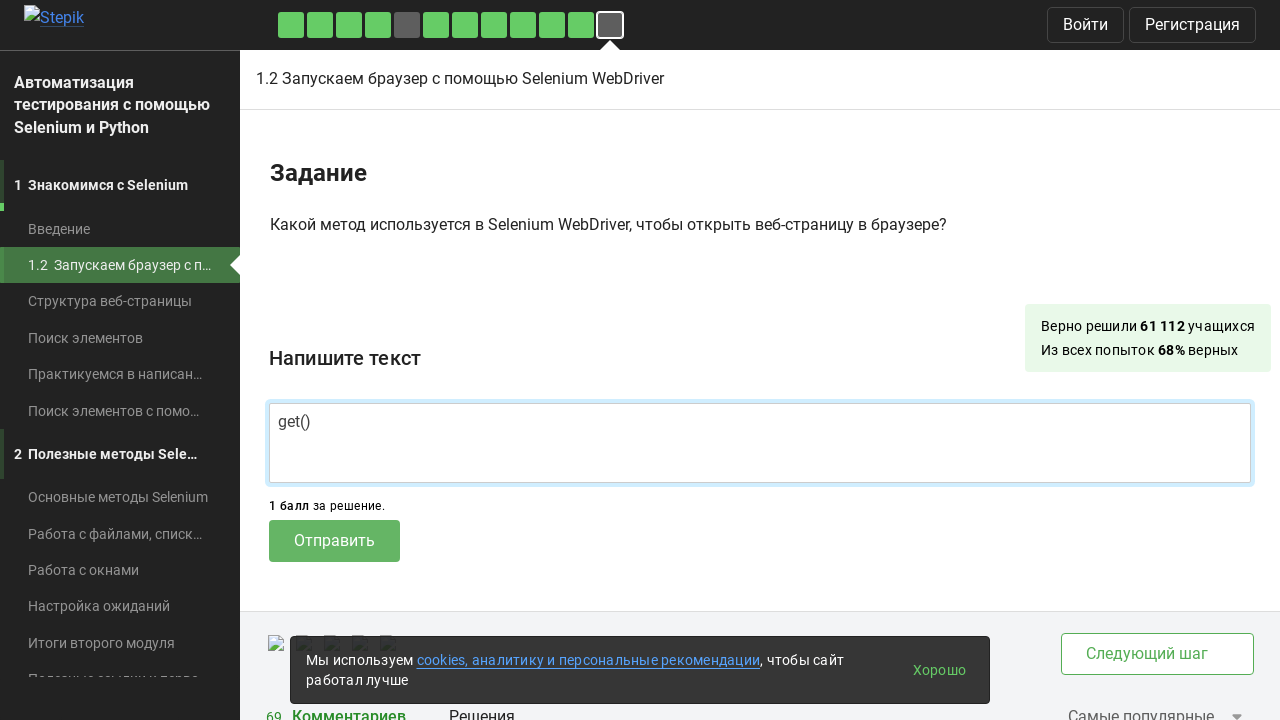

Clicked submit button to submit solution at (334, 541) on .submit-submission
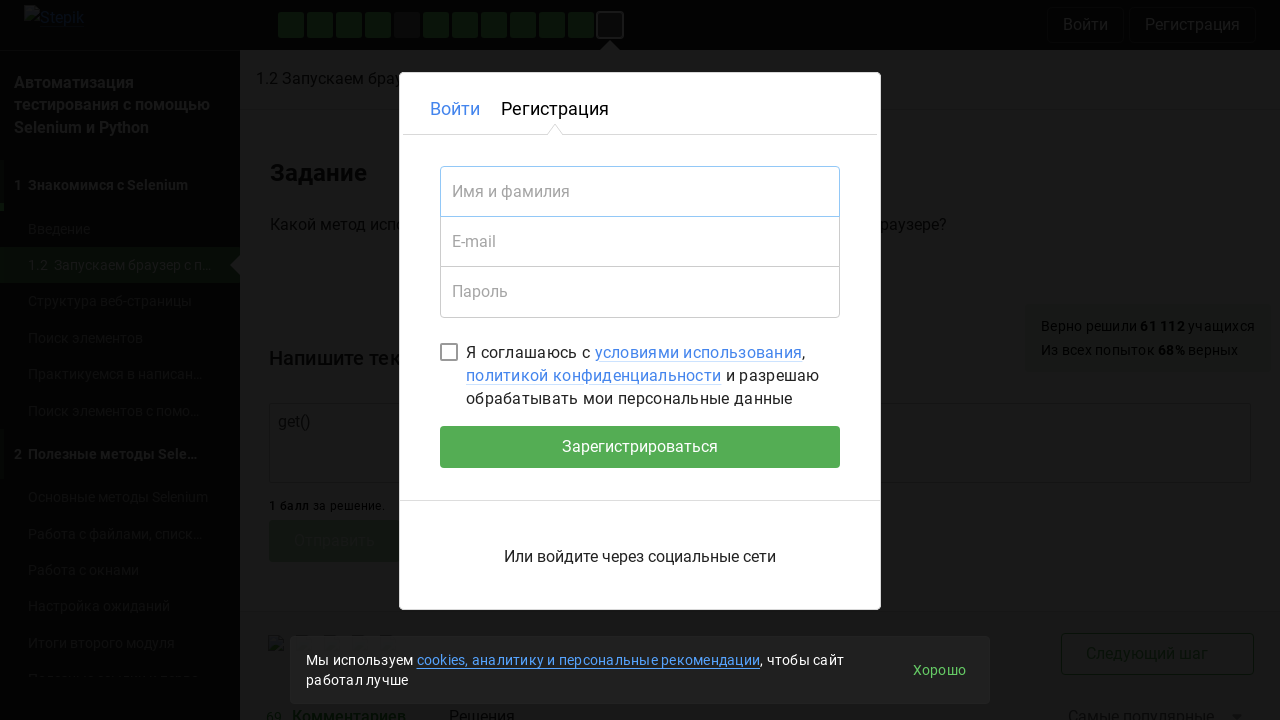

Waited 2 seconds for submission result to display
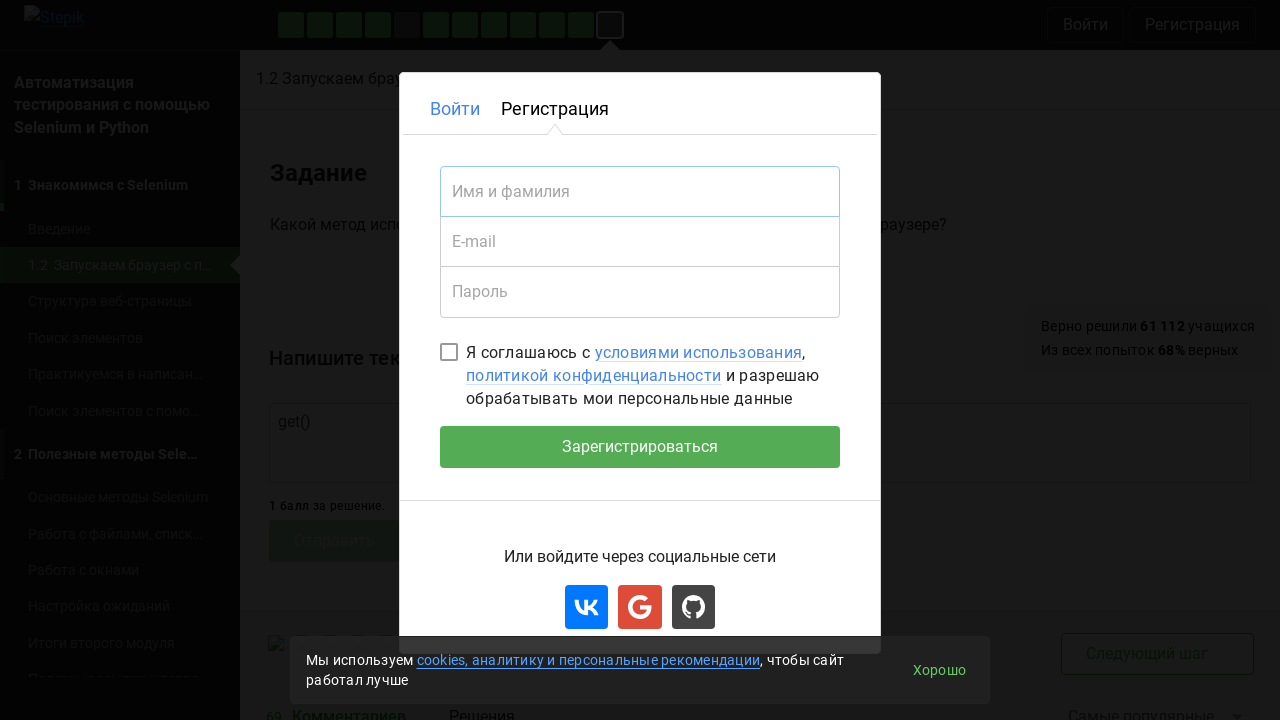

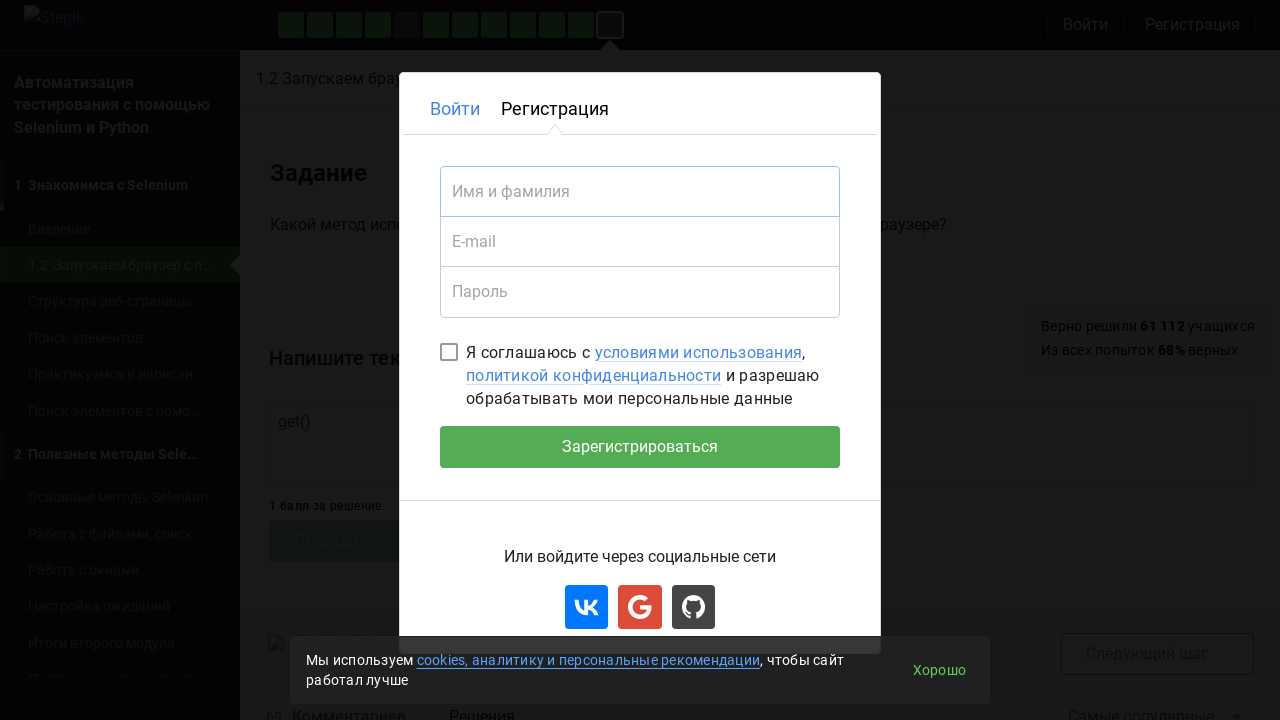